Tests the age form by entering name and age values, submitting, and verifying the result message

Starting URL: https://kristinek.github.io/site/examples/age

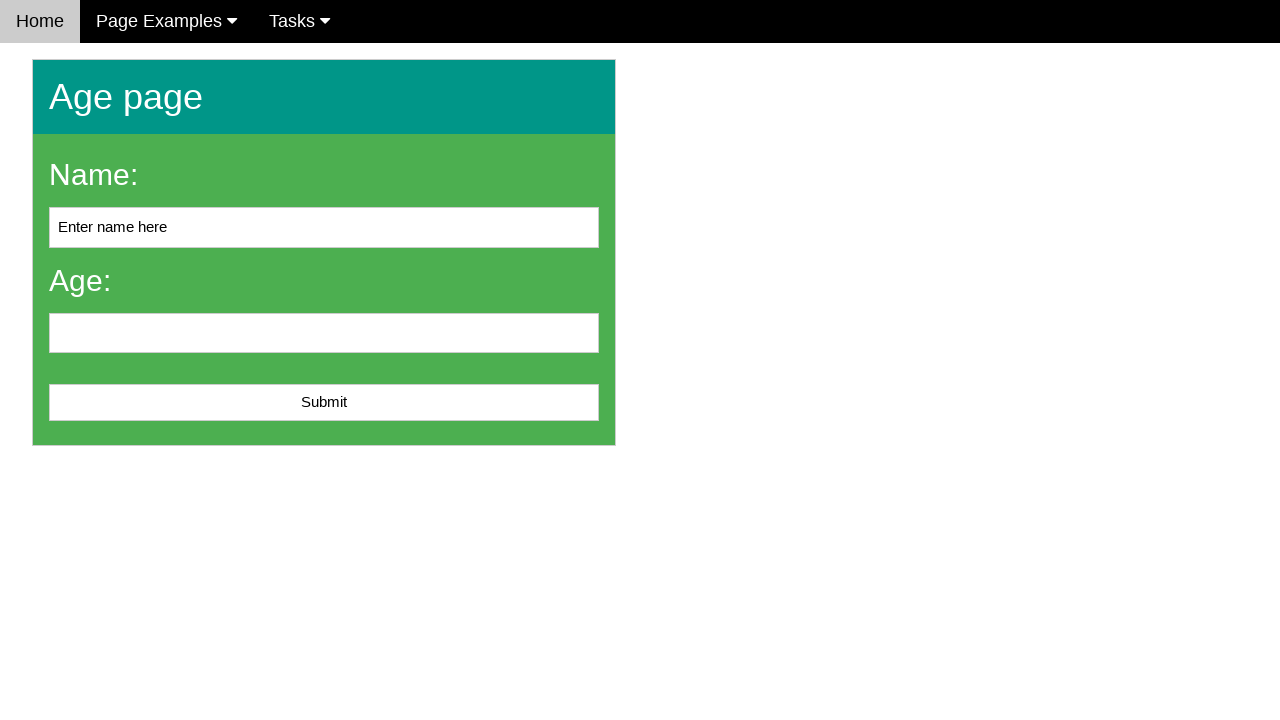

Cleared the name field on #name
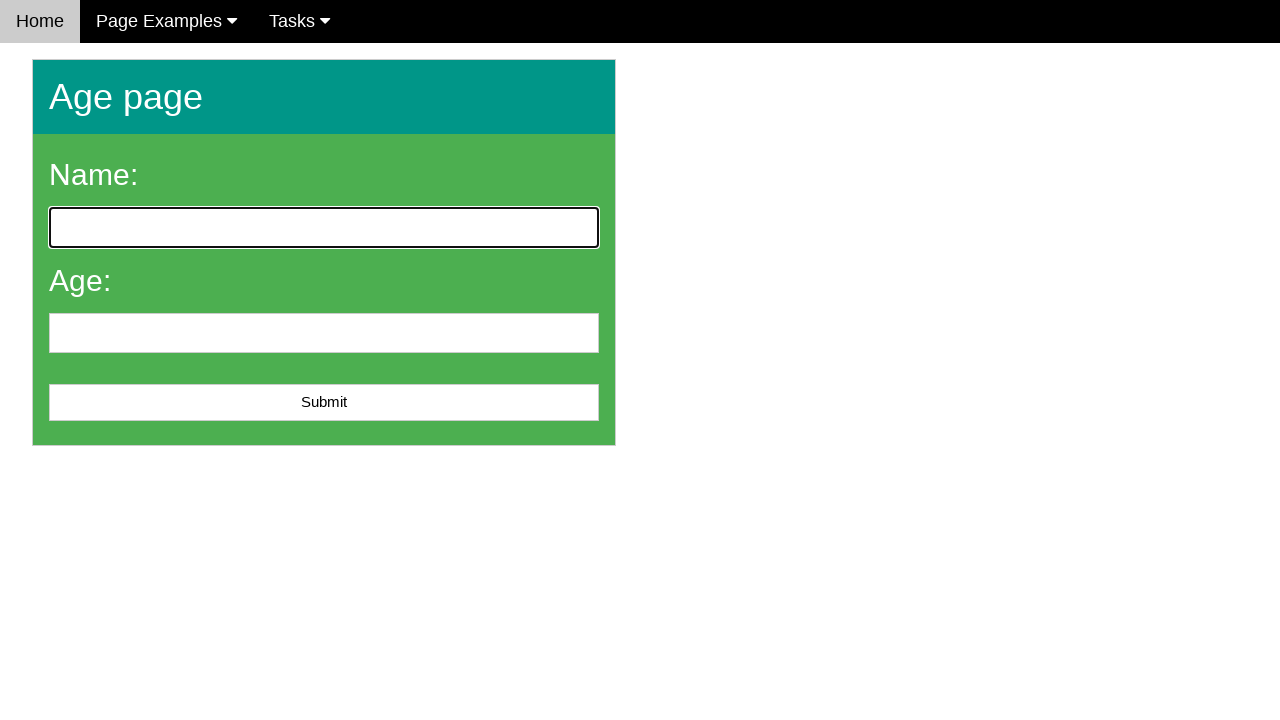

Entered 'John Smith' in the name field on #name
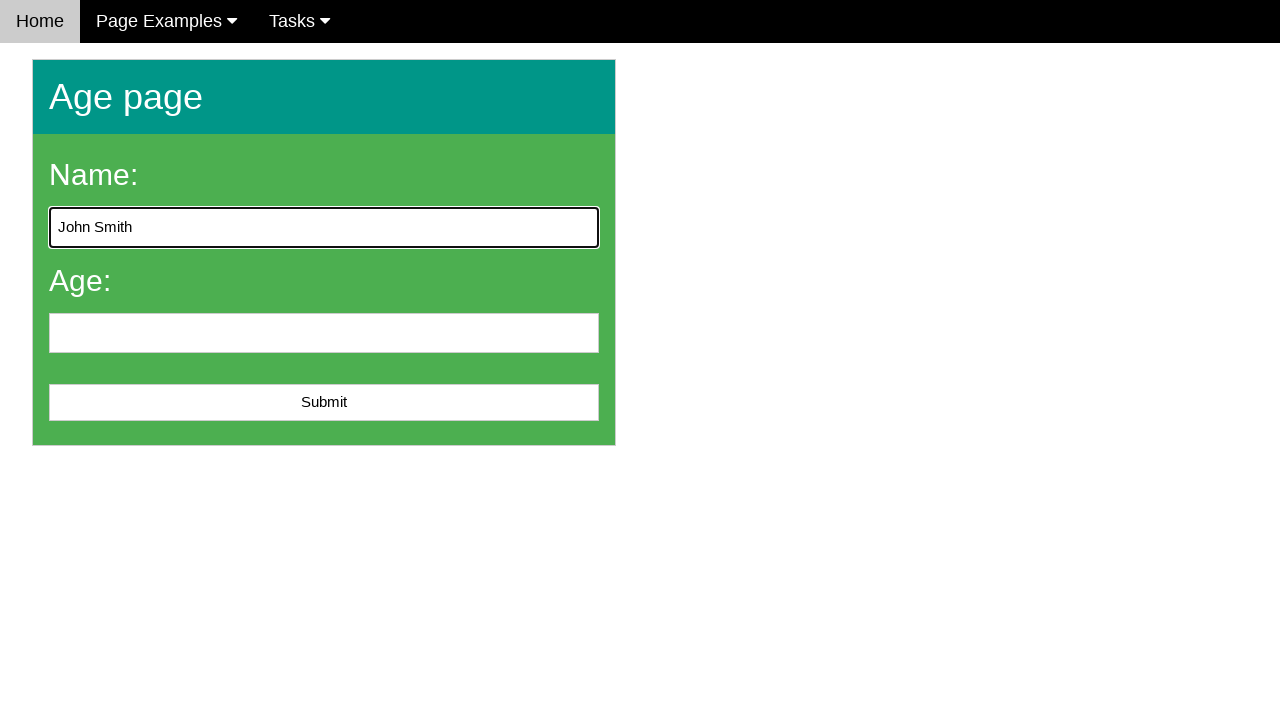

Entered '25' in the age field on #age
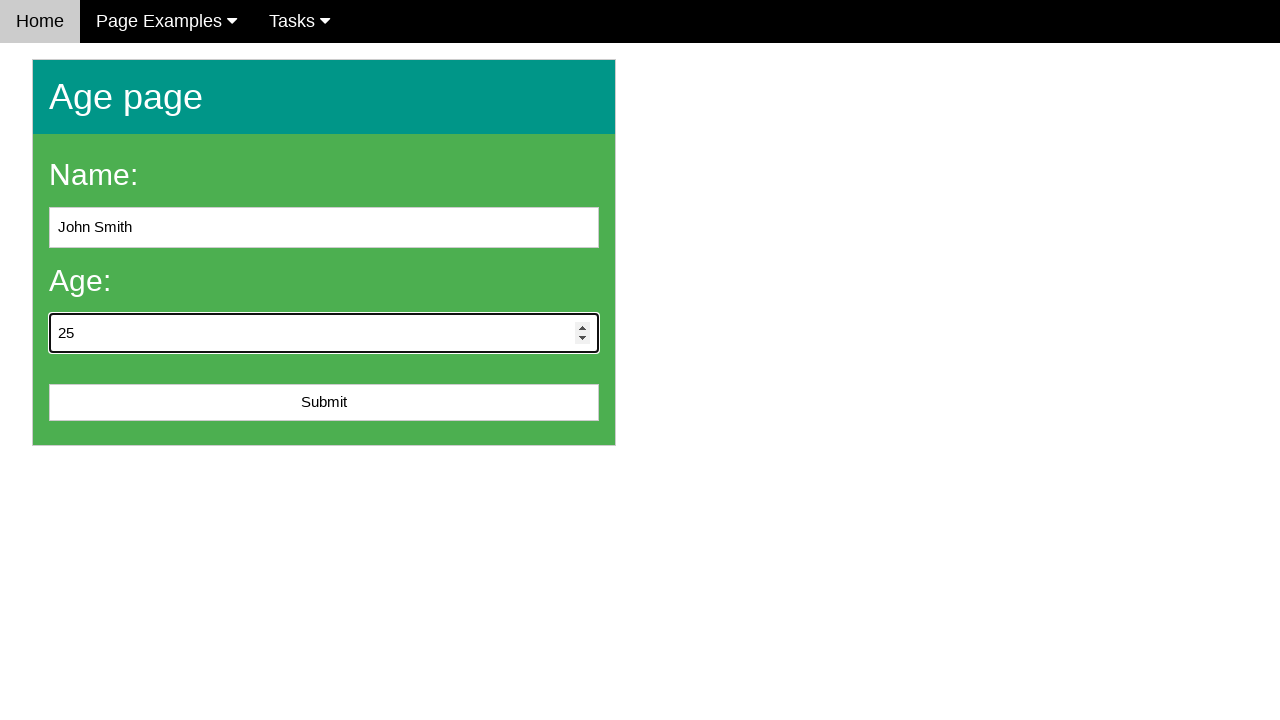

Clicked the submit button at (324, 403) on #submit
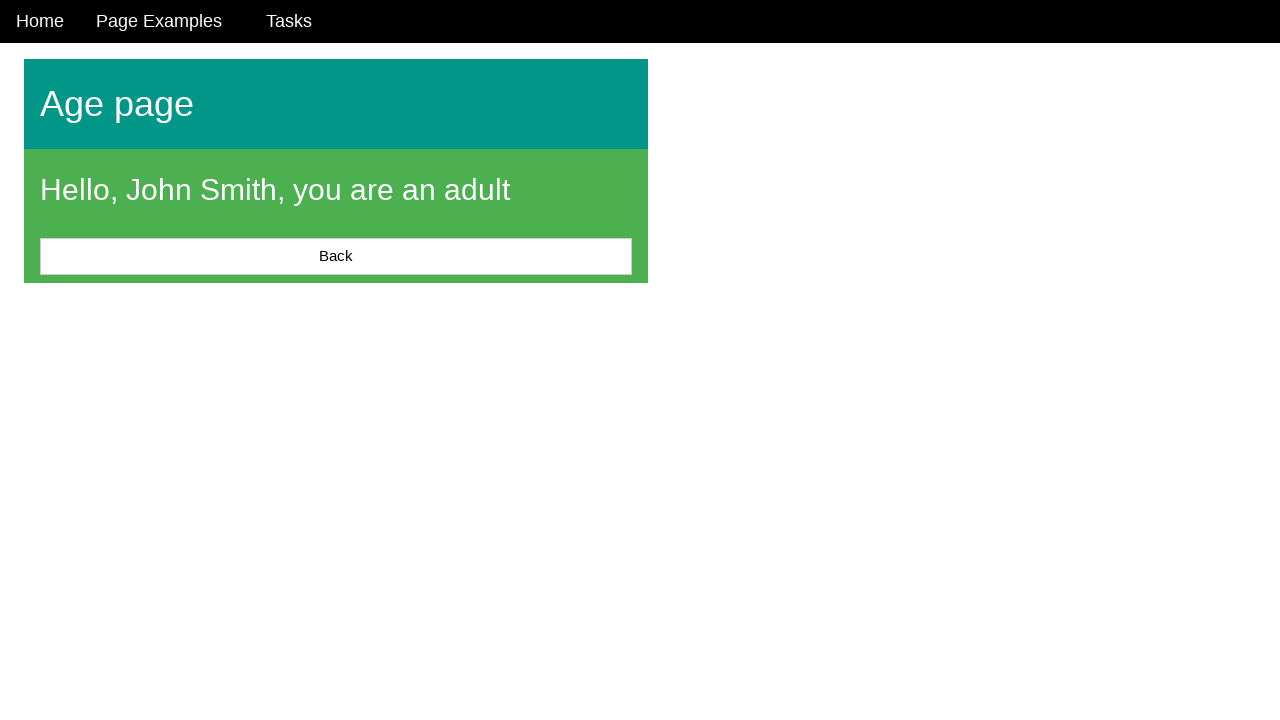

Result message element loaded
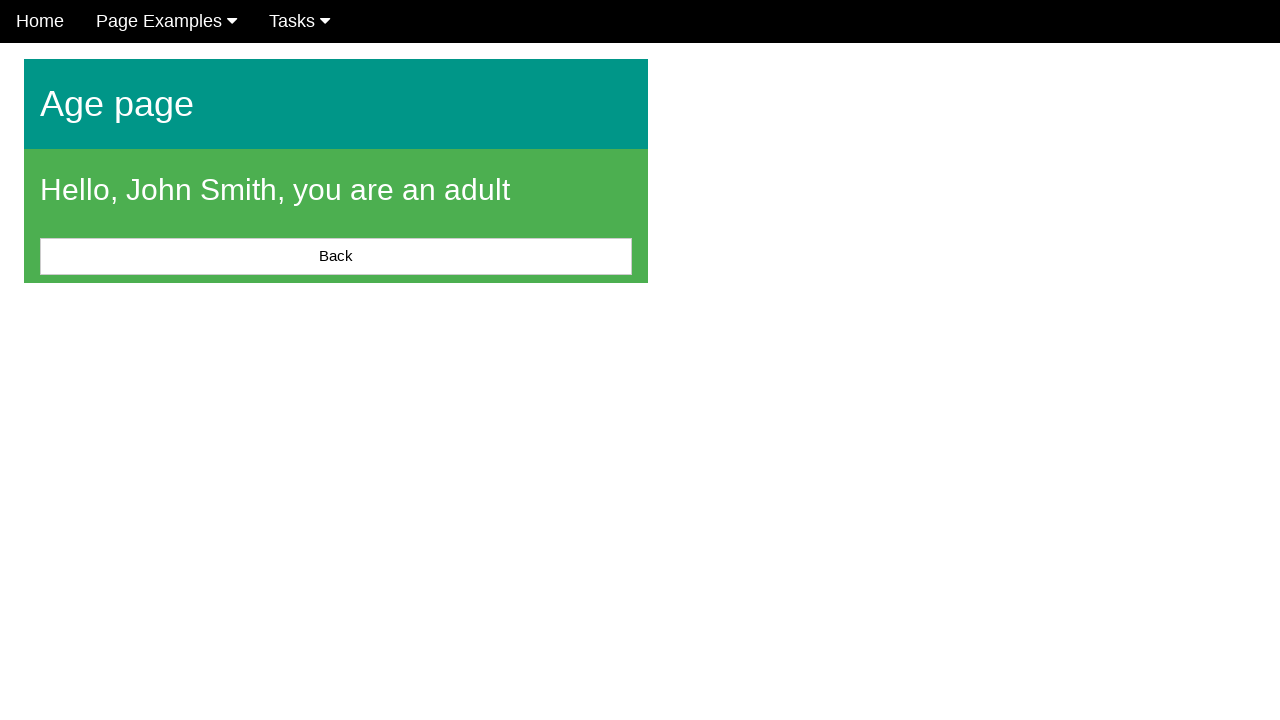

Retrieved the result message text
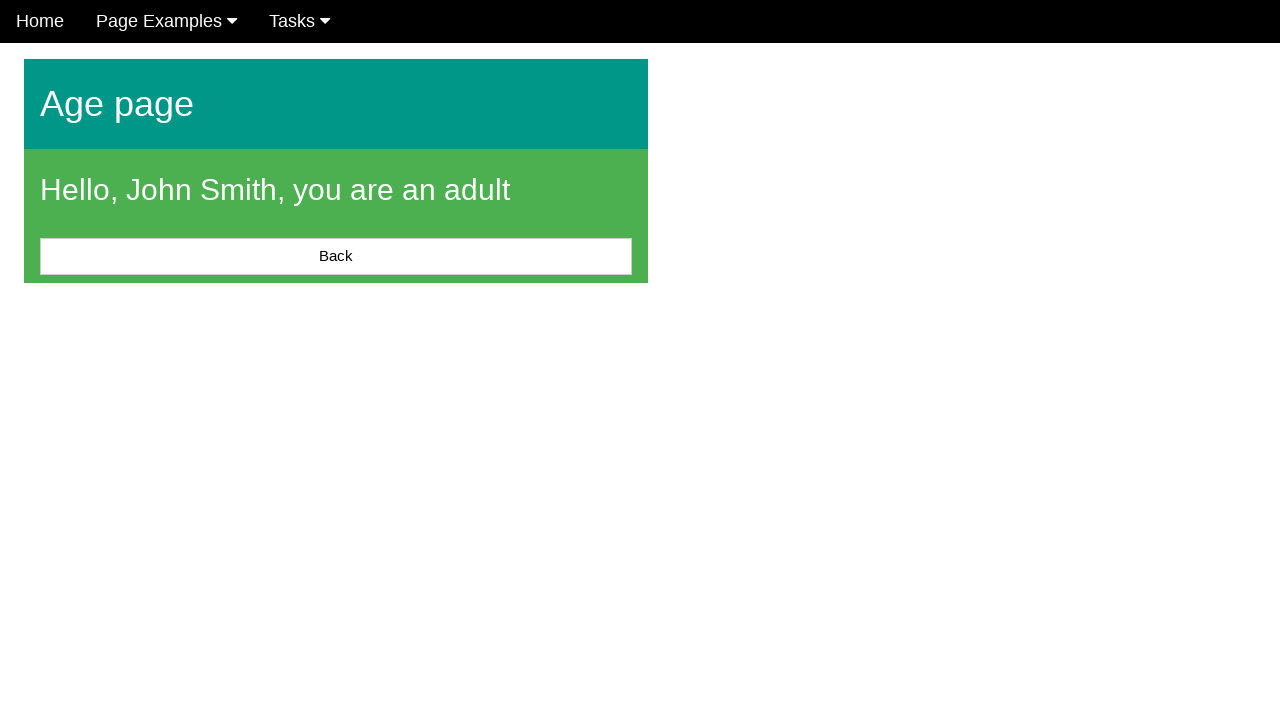

Verified that result message is not empty
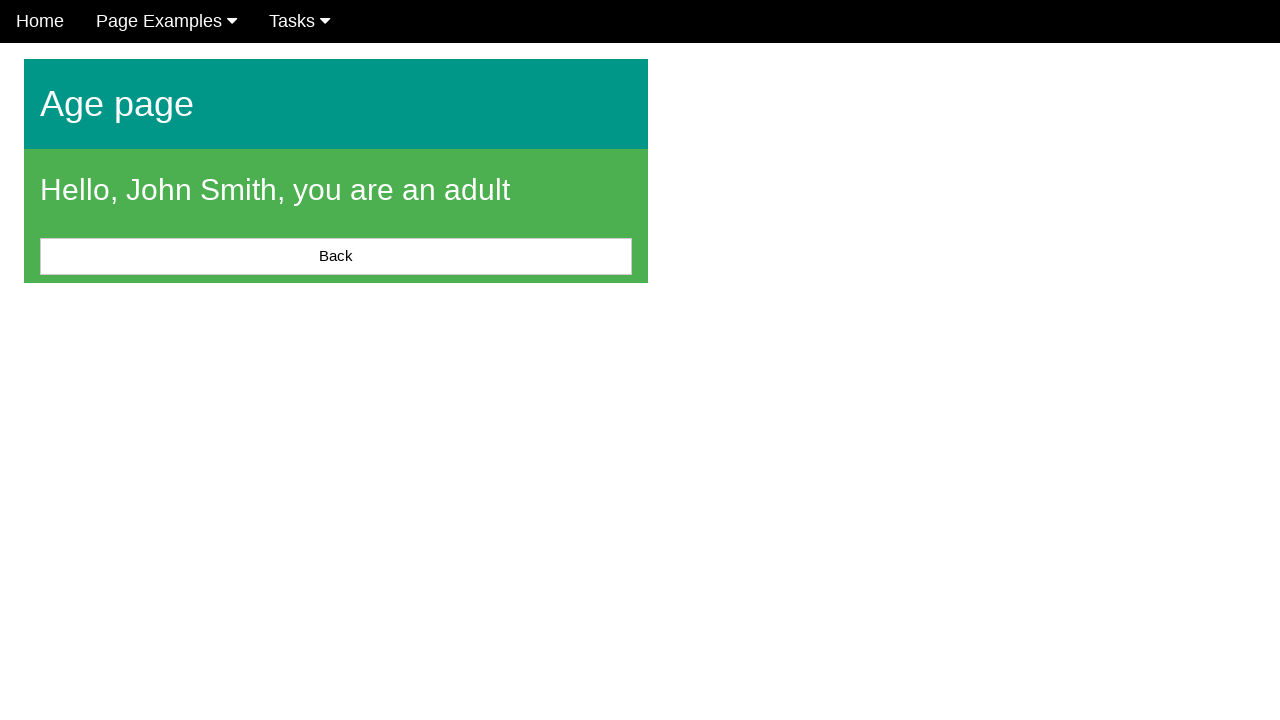

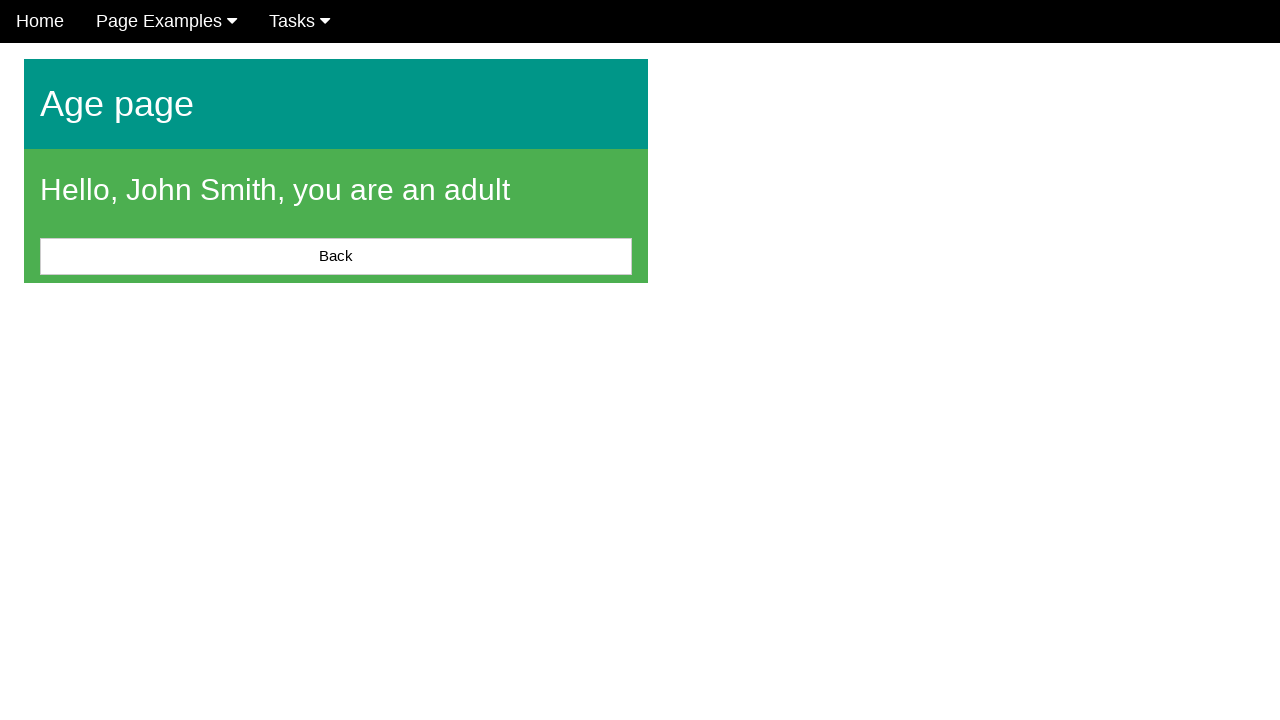